Tests JavaScript alert functionality by clicking a button to trigger an alert, accepting it, and verifying the result message

Starting URL: https://the-internet.herokuapp.com/javascript_alerts

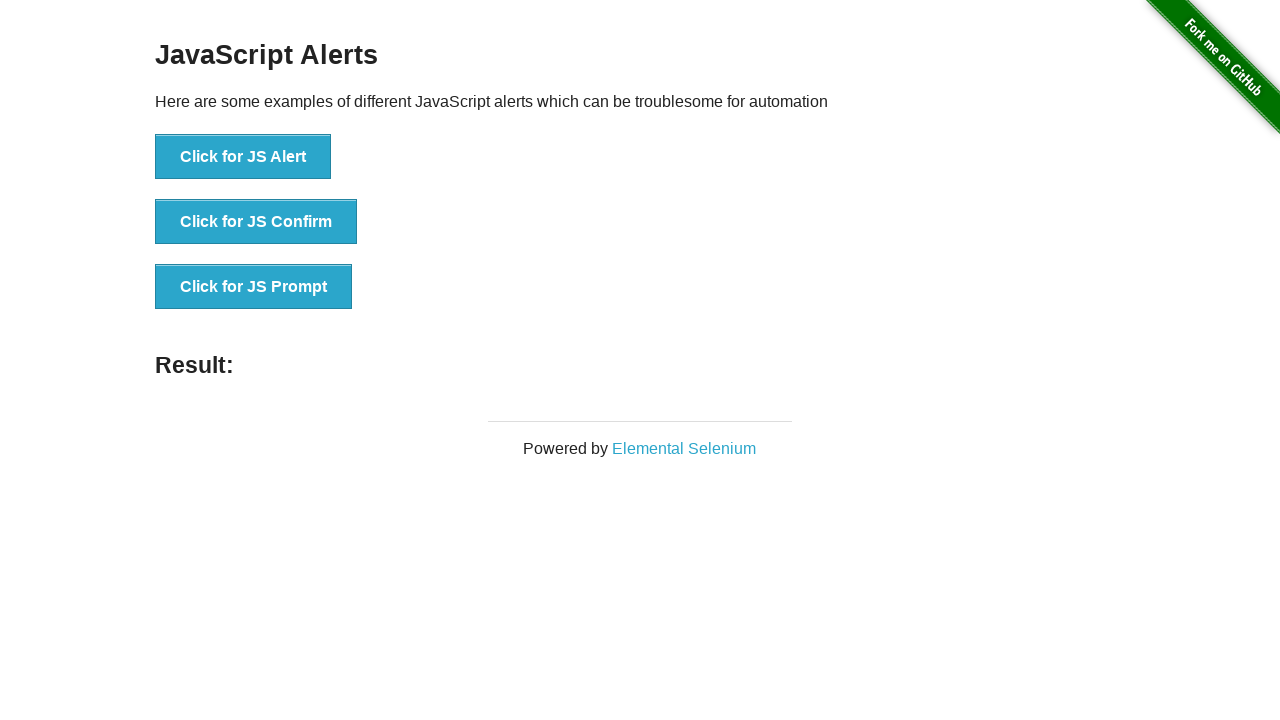

Clicked button to trigger JavaScript alert at (243, 157) on xpath=//button[text()='Click for JS Alert']
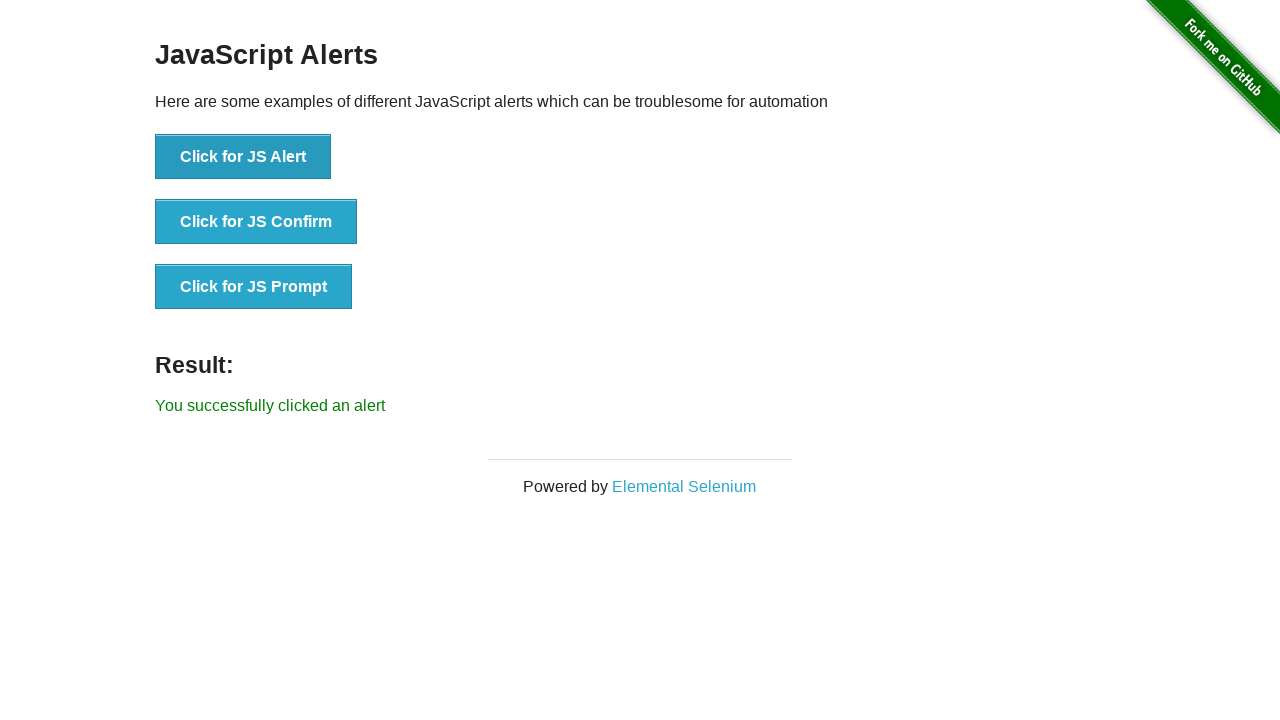

Set up dialog handler to accept alert
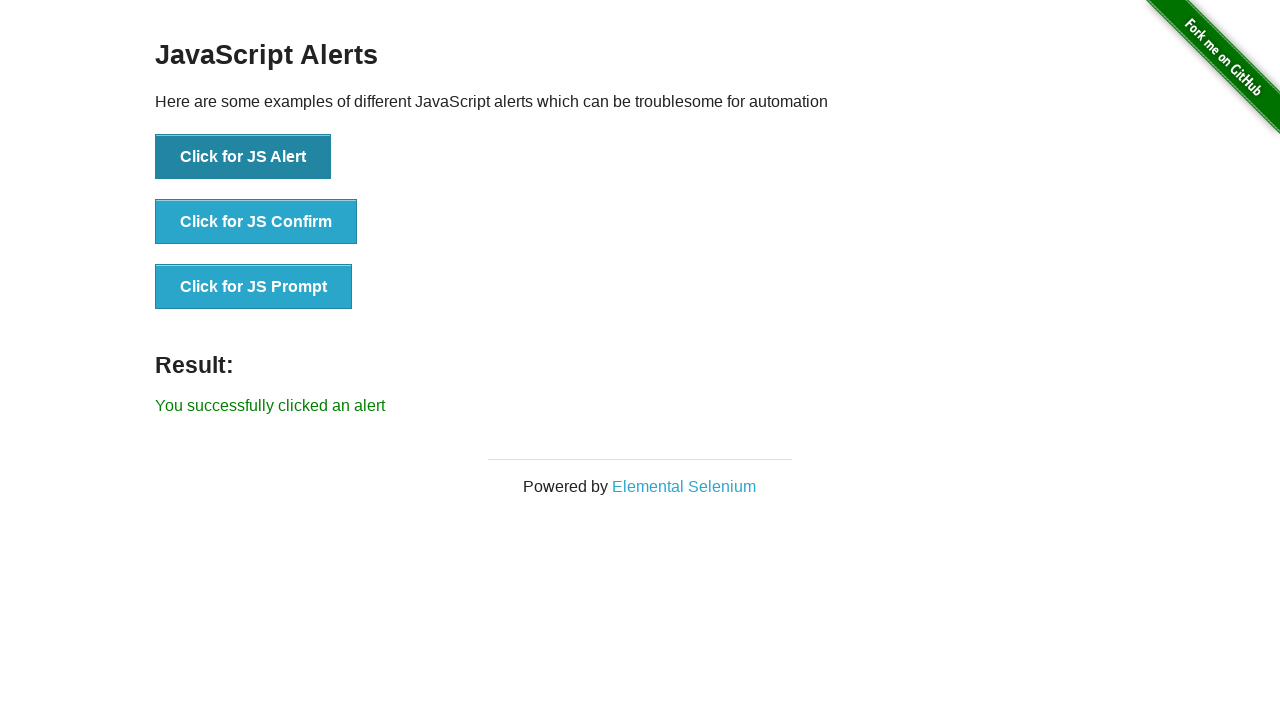

Result message element loaded
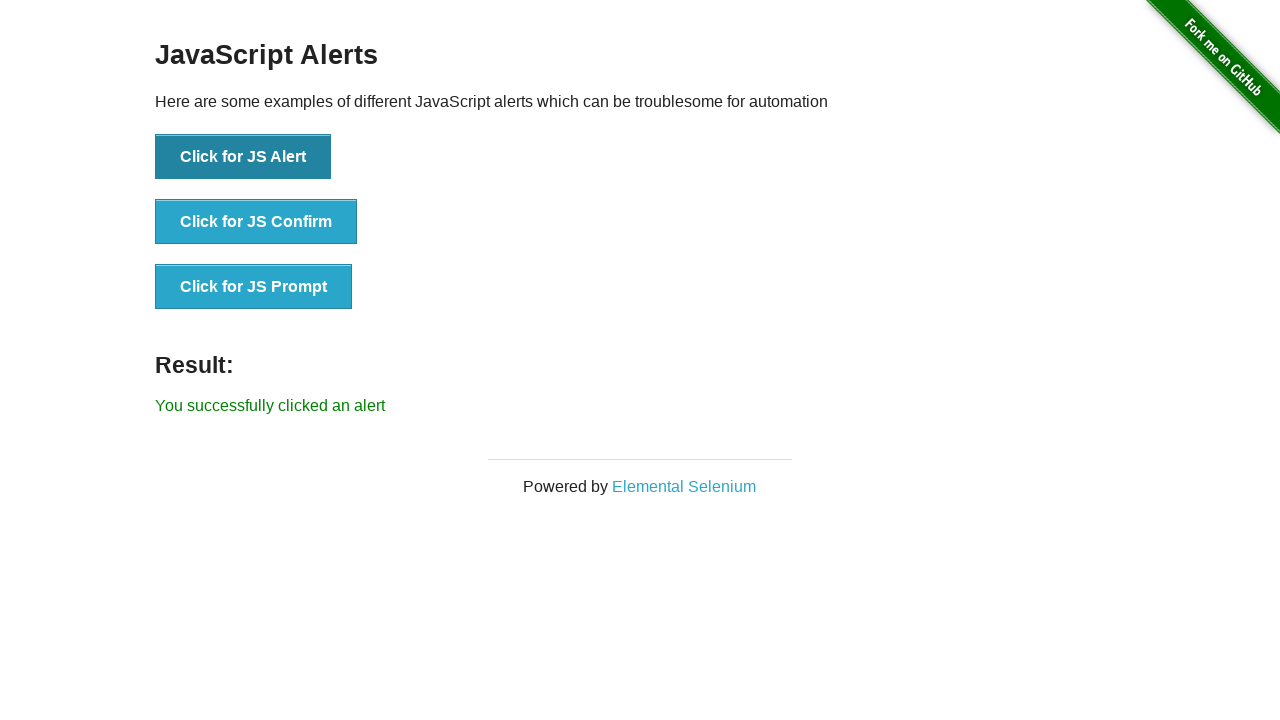

Retrieved result text: 'You successfully clicked an alert'
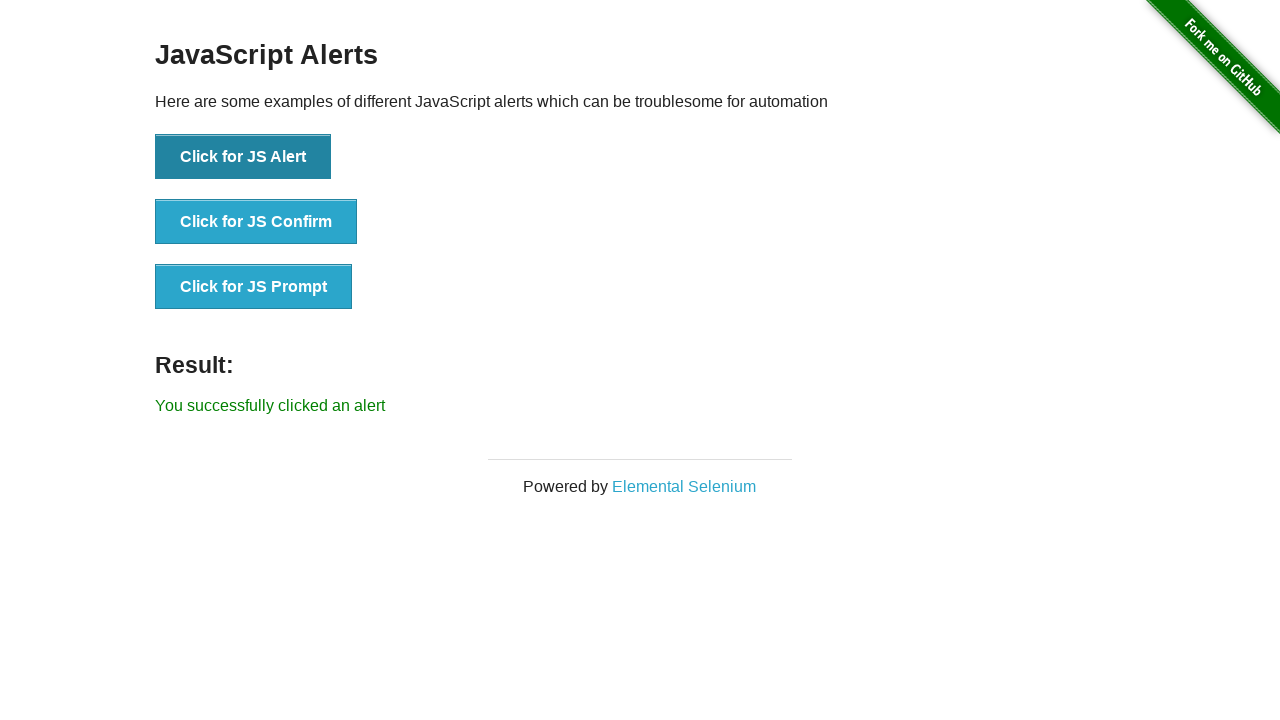

Verified result text matches expected alert success message
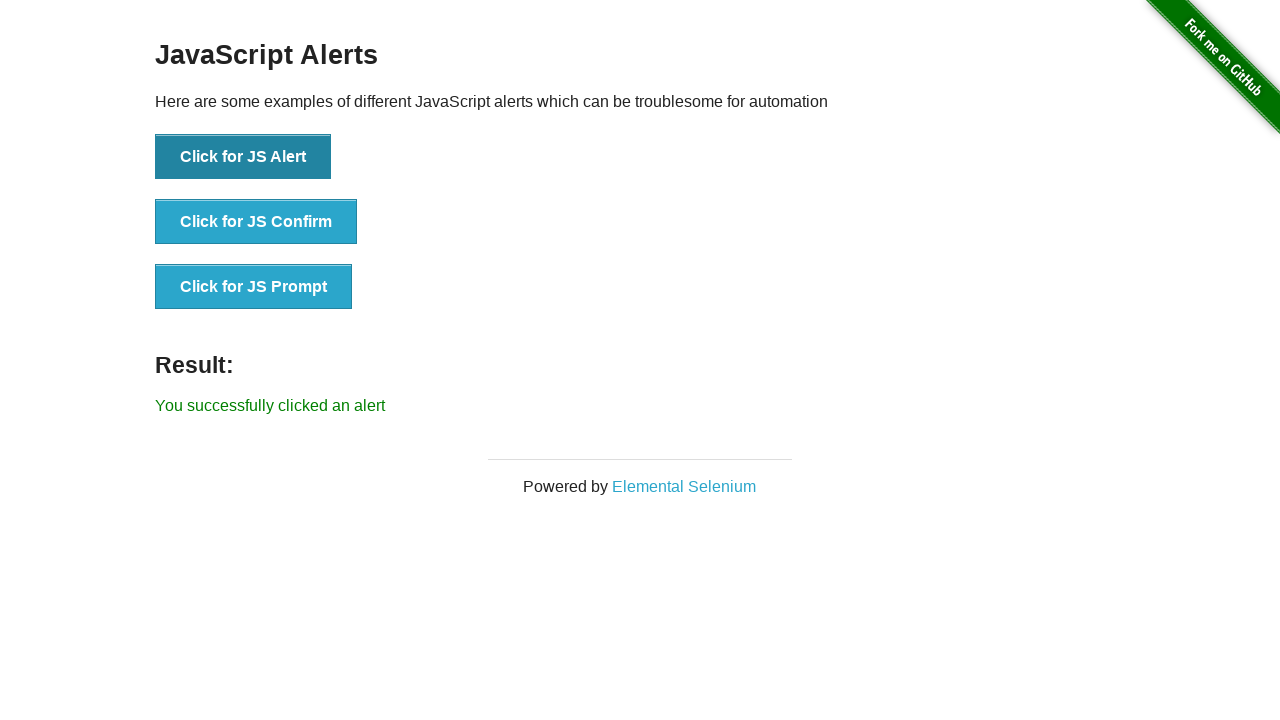

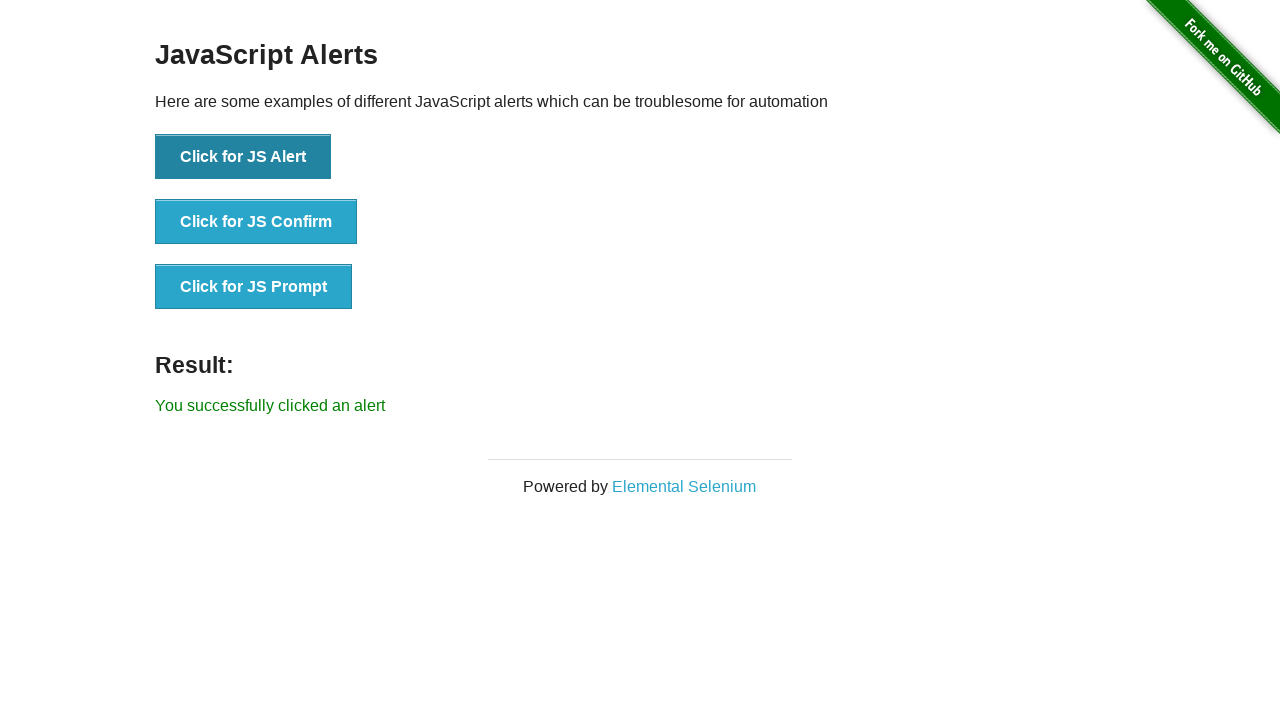